Tests dynamic loading functionality by clicking a start button and waiting for dynamically loaded content to appear

Starting URL: http://the-internet.herokuapp.com/dynamic_loading/2

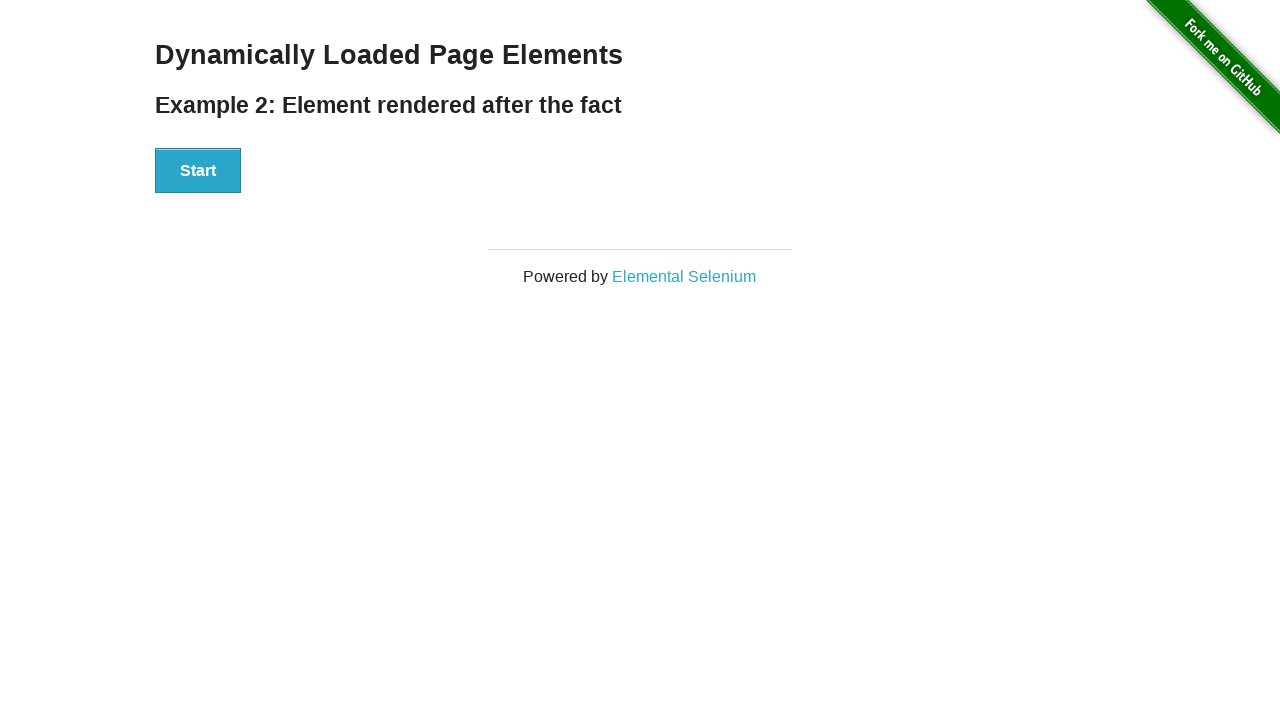

Navigated to dynamic loading test page
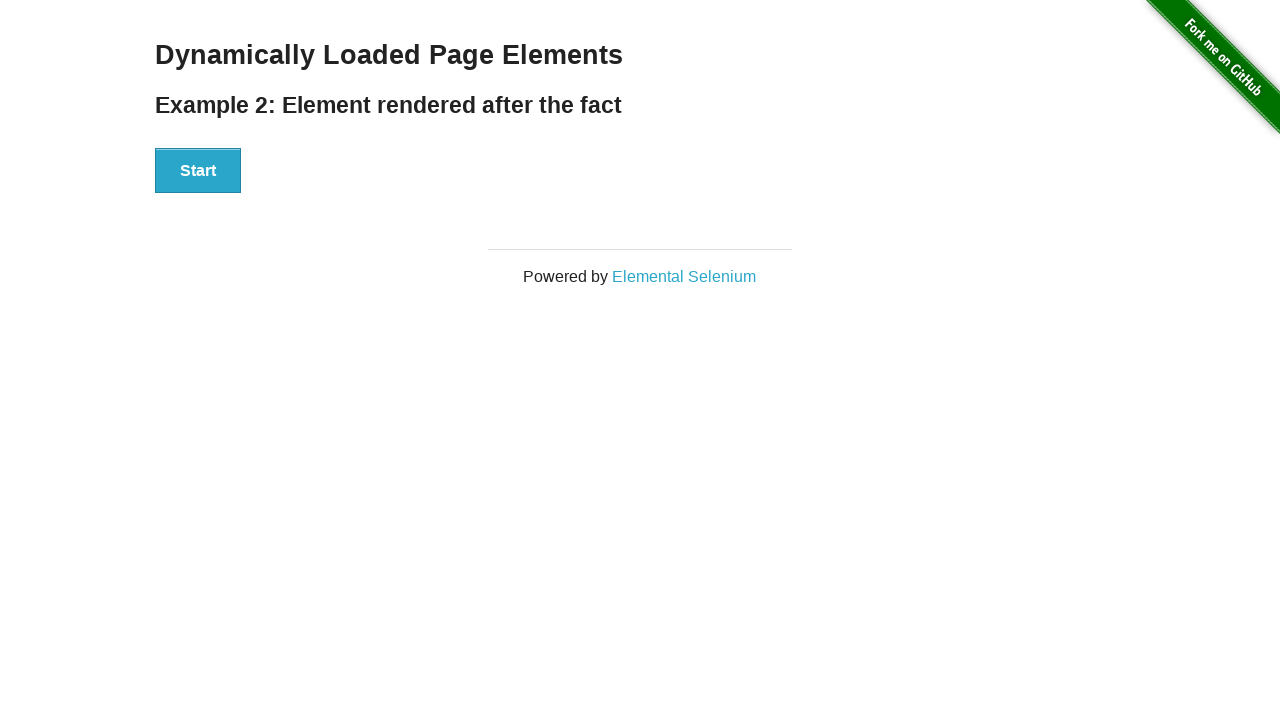

Clicked start button to trigger dynamic loading at (198, 171) on #start > button
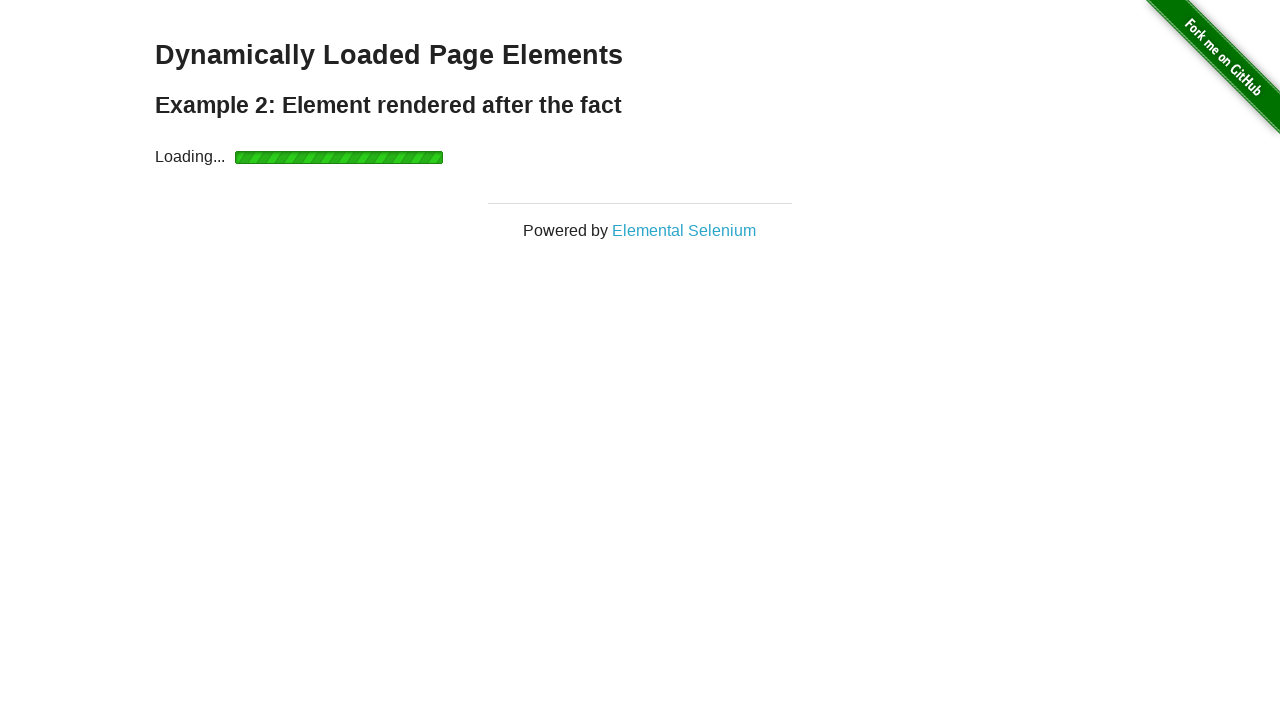

Dynamically loaded finish element appeared
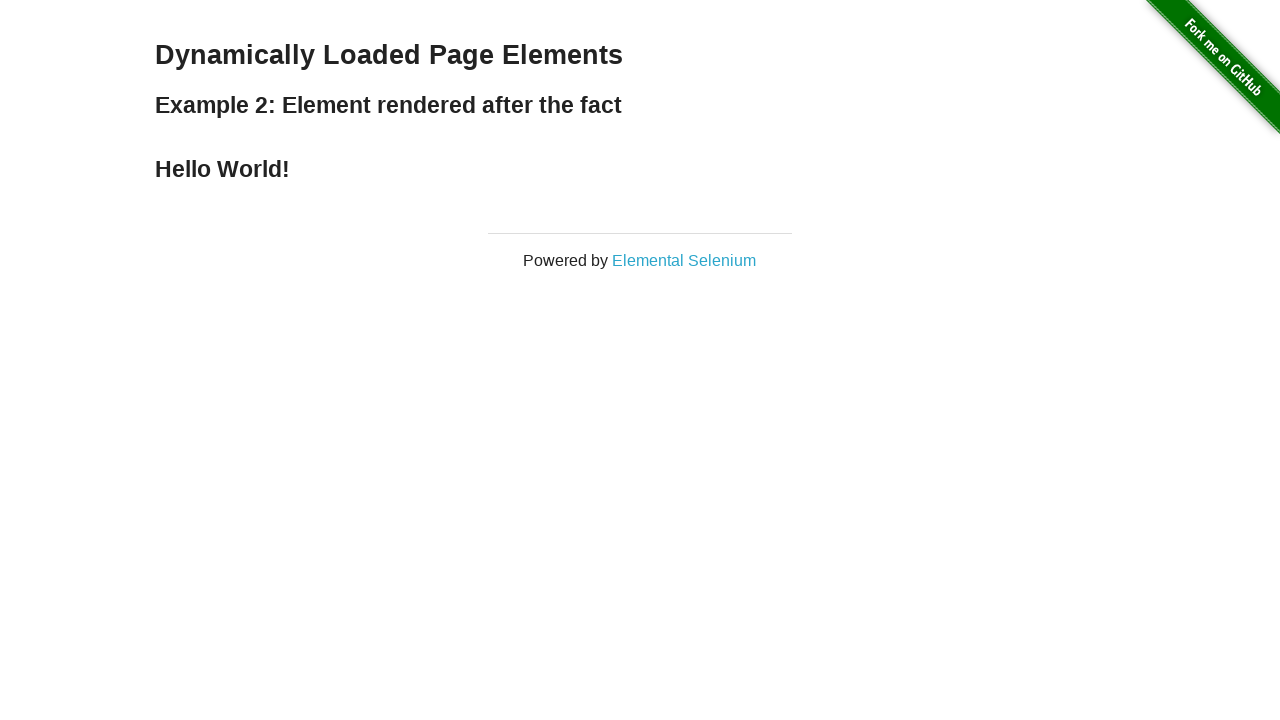

Retrieved finish element text: 'Hello World!'
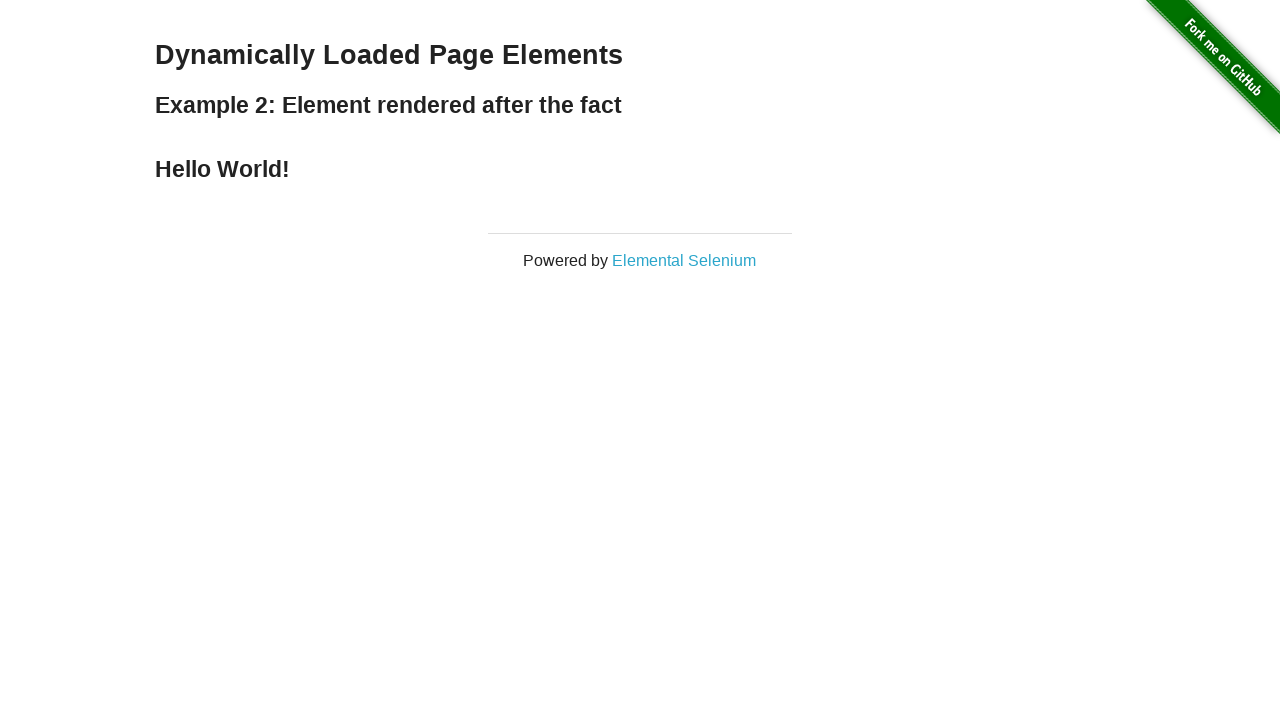

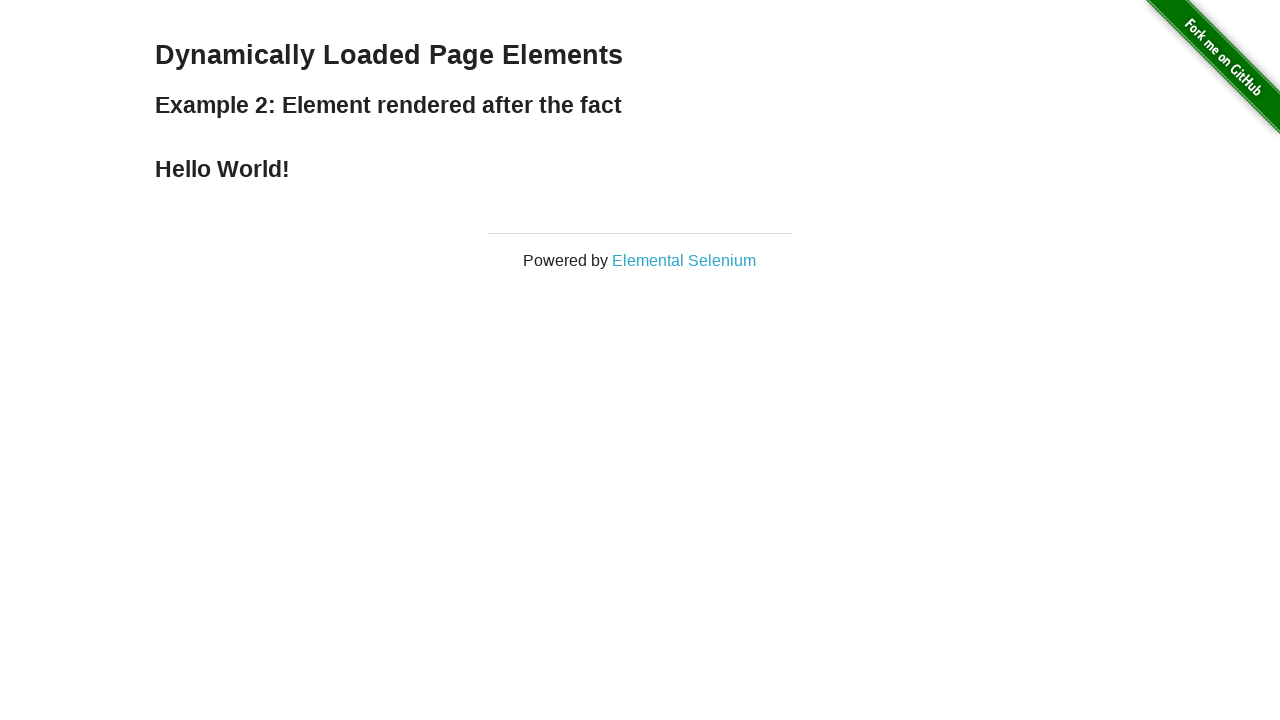